Opens a new tab, navigates to MonoBank website and clicks on deposit menu button

Starting URL: https://demoqa.com/frames

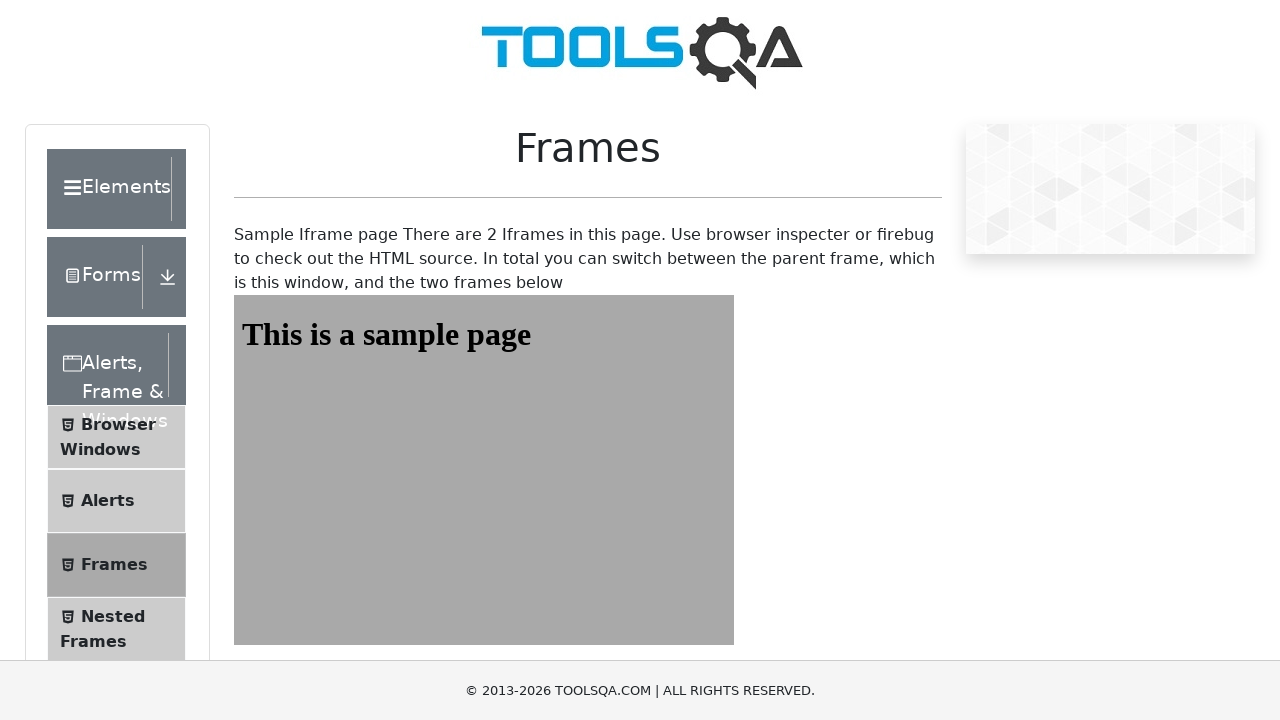

Opened new tab/page
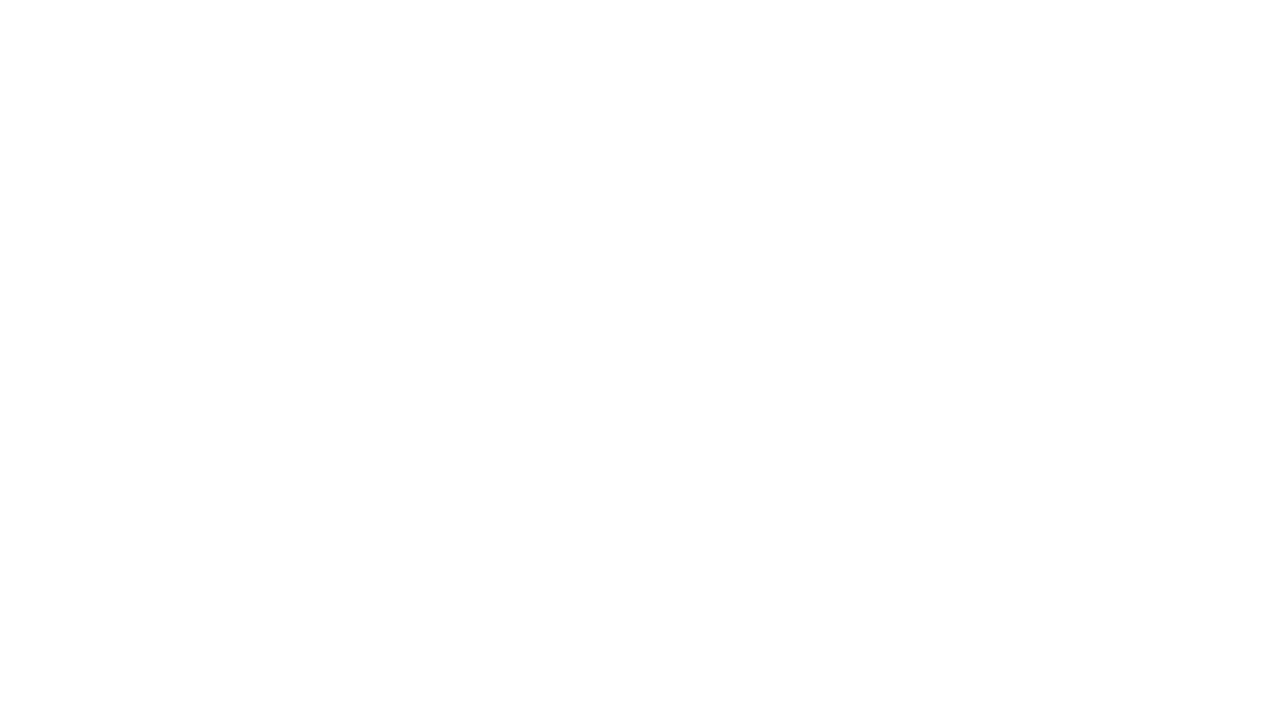

Navigated to MonoBank website (https://monobank.ua/)
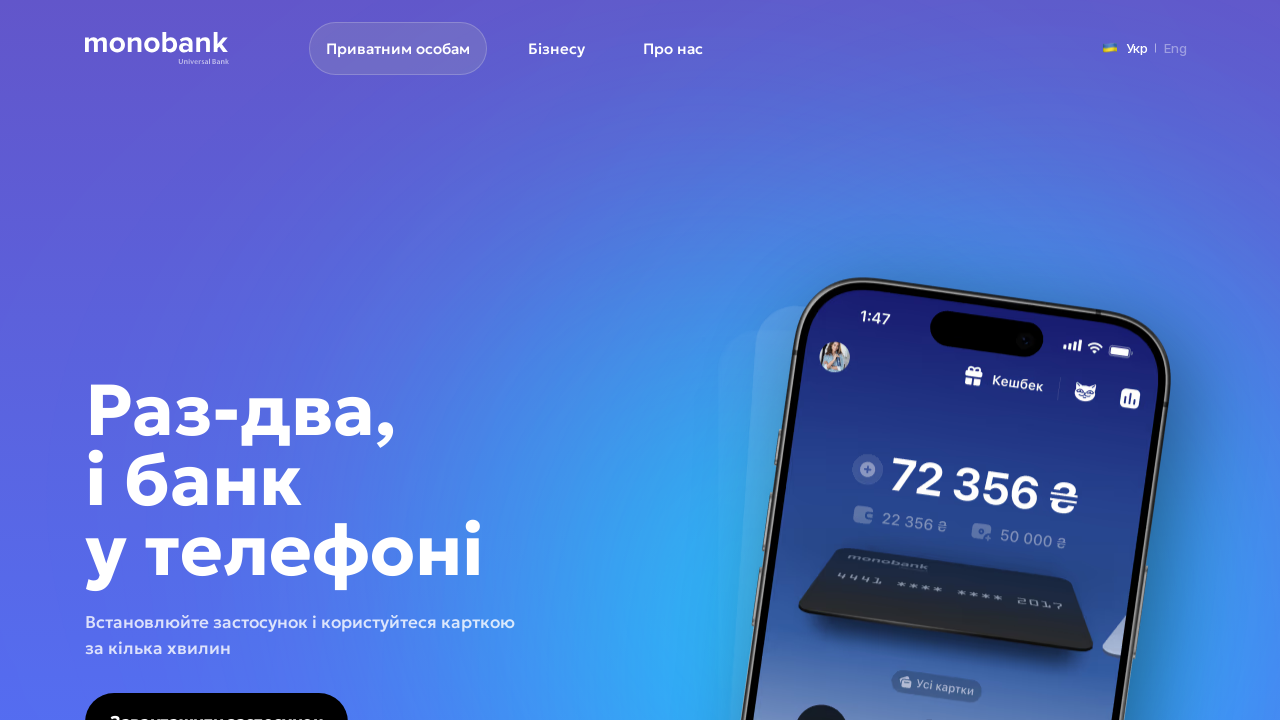

Clicked on deposit menu button at (349, 360) on text=Депозити
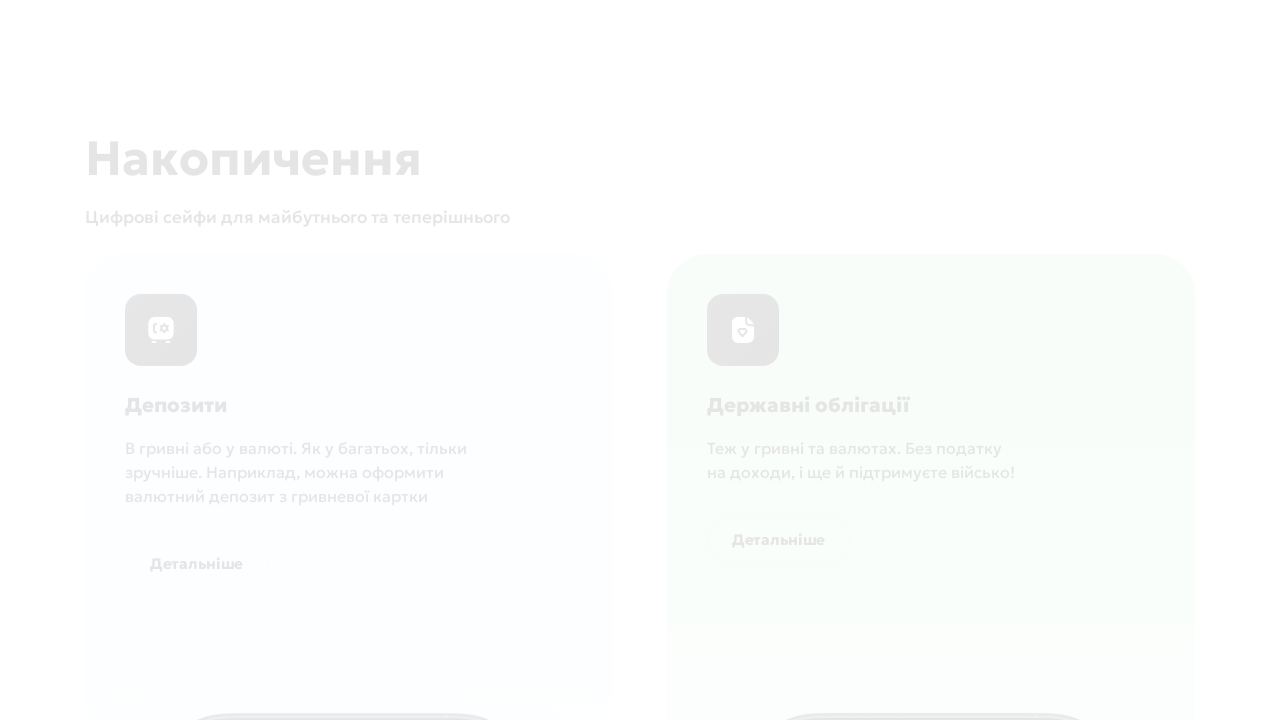

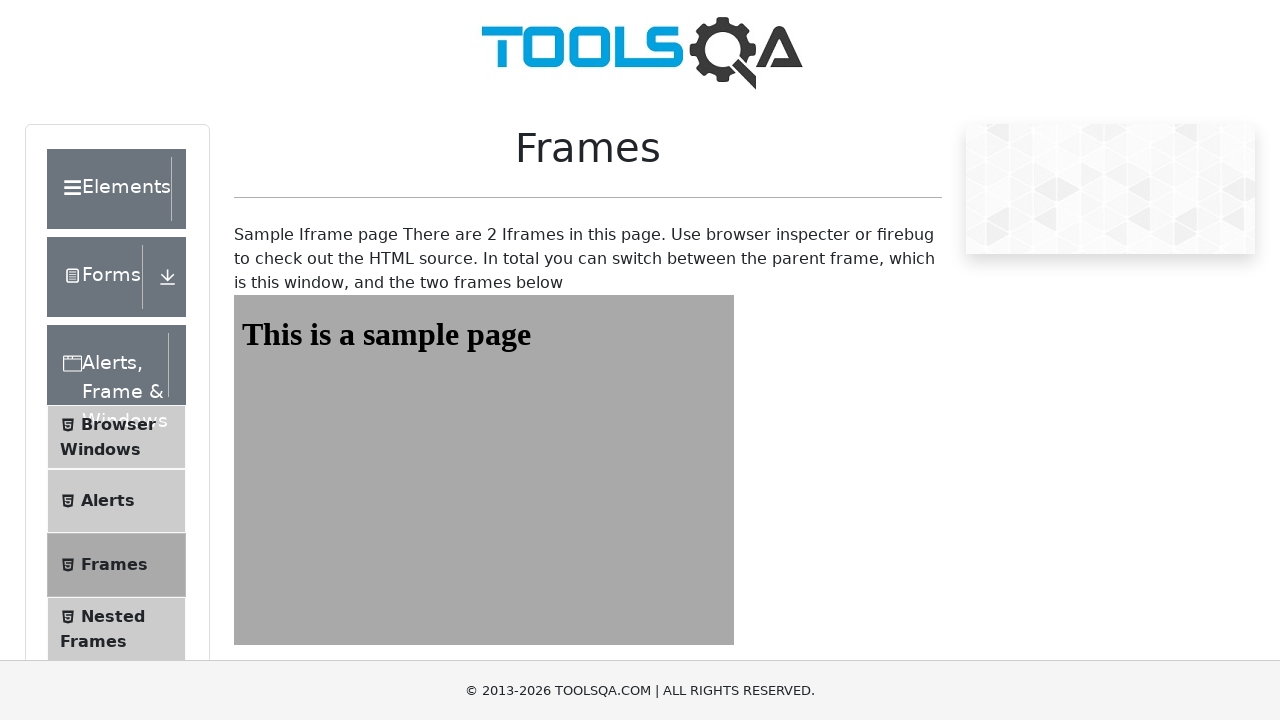